Solves a math puzzle by extracting a value from an element attribute, calculating a mathematical function, filling the answer, and submitting the form with checkbox and radio button selections

Starting URL: http://suninjuly.github.io/get_attribute.html

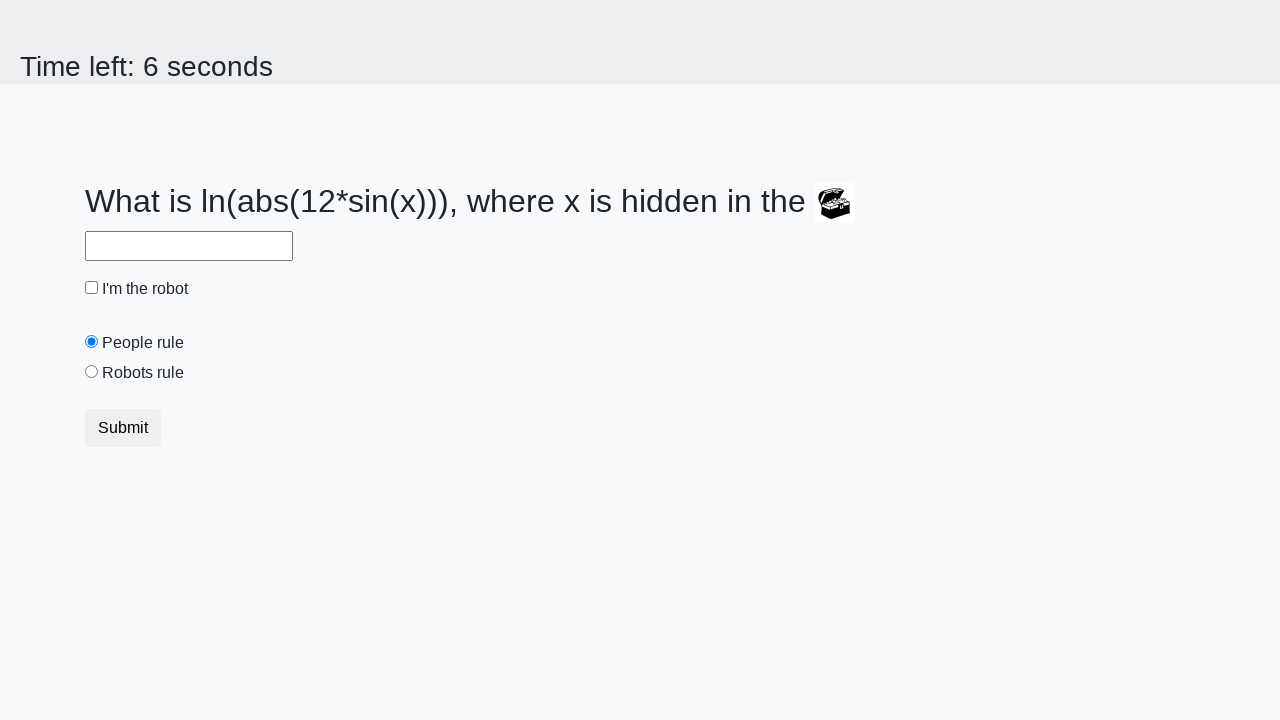

Located treasure element with ID 'treasure'
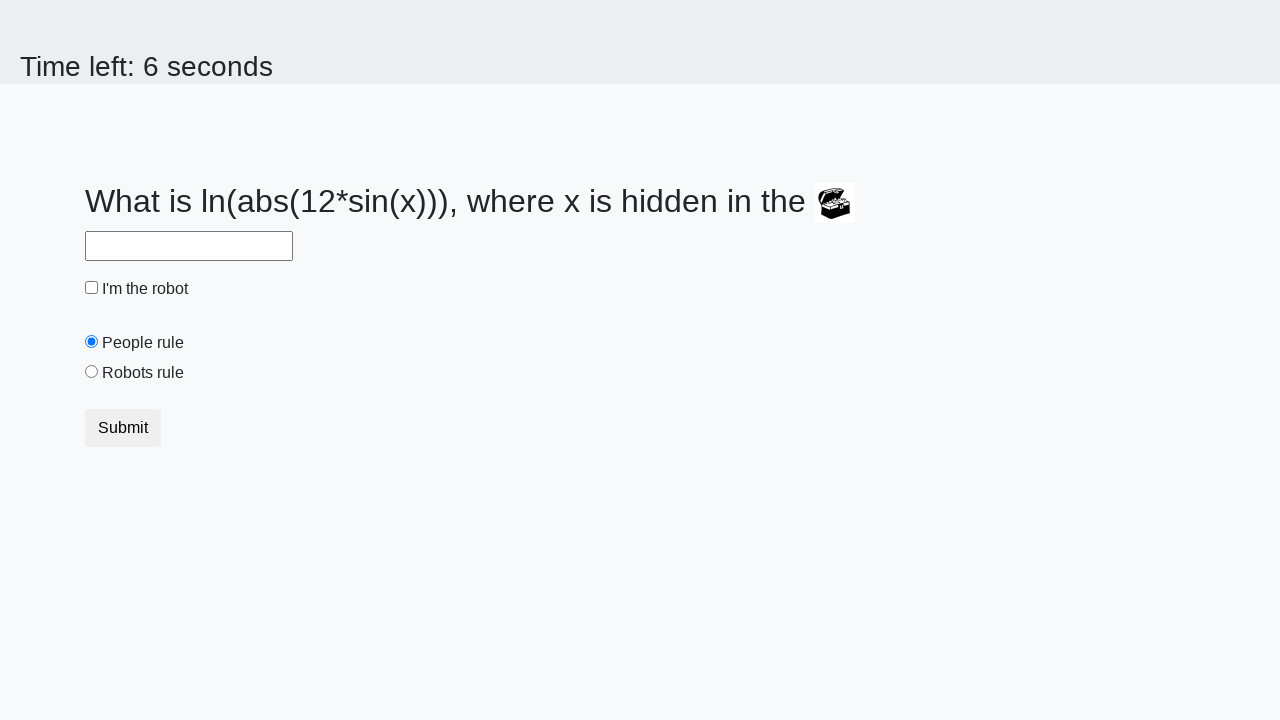

Extracted 'valuex' attribute from treasure element
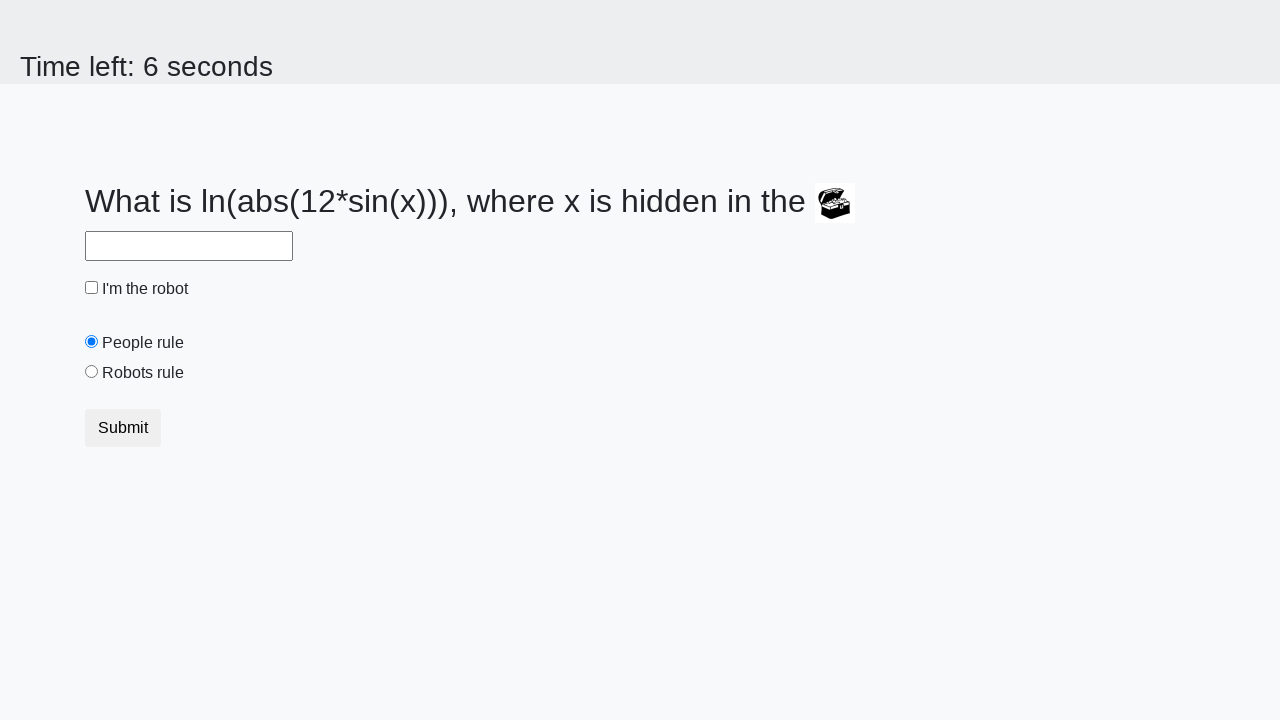

Calculated mathematical function: log(abs(12*sin(884))) = 2.419282867931196
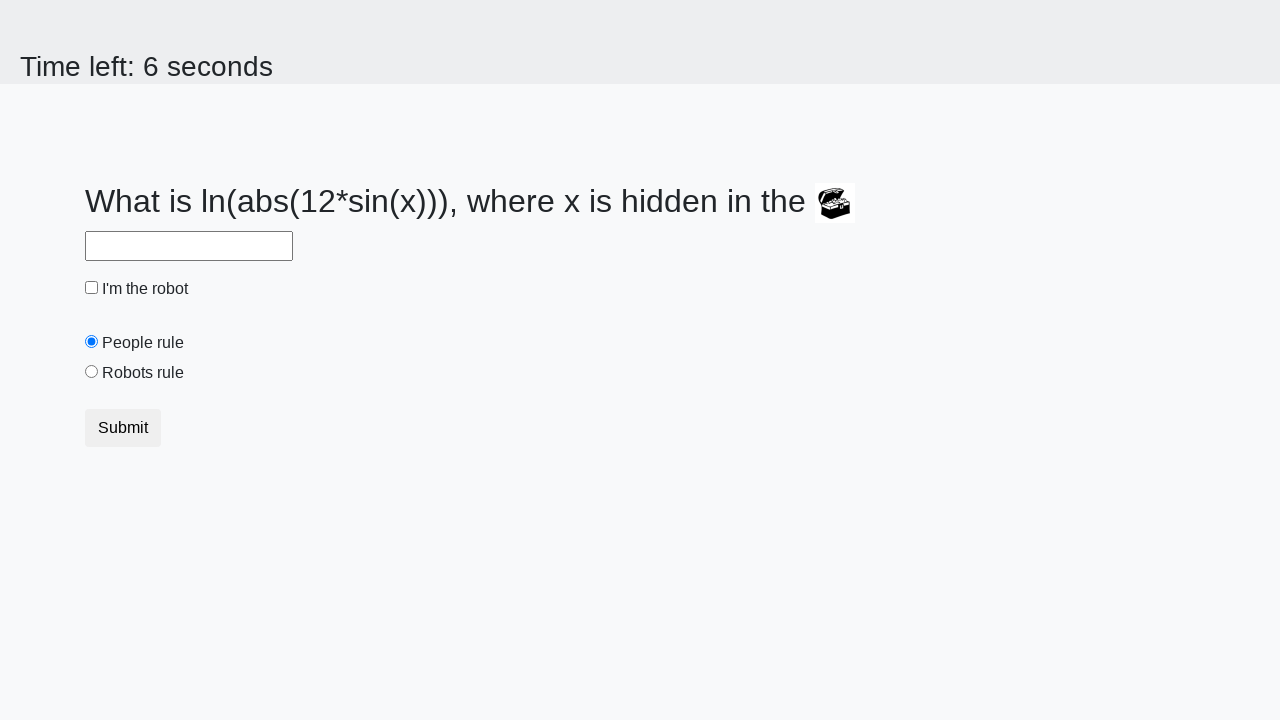

Filled answer field with calculated value: 2.419282867931196 on #answer
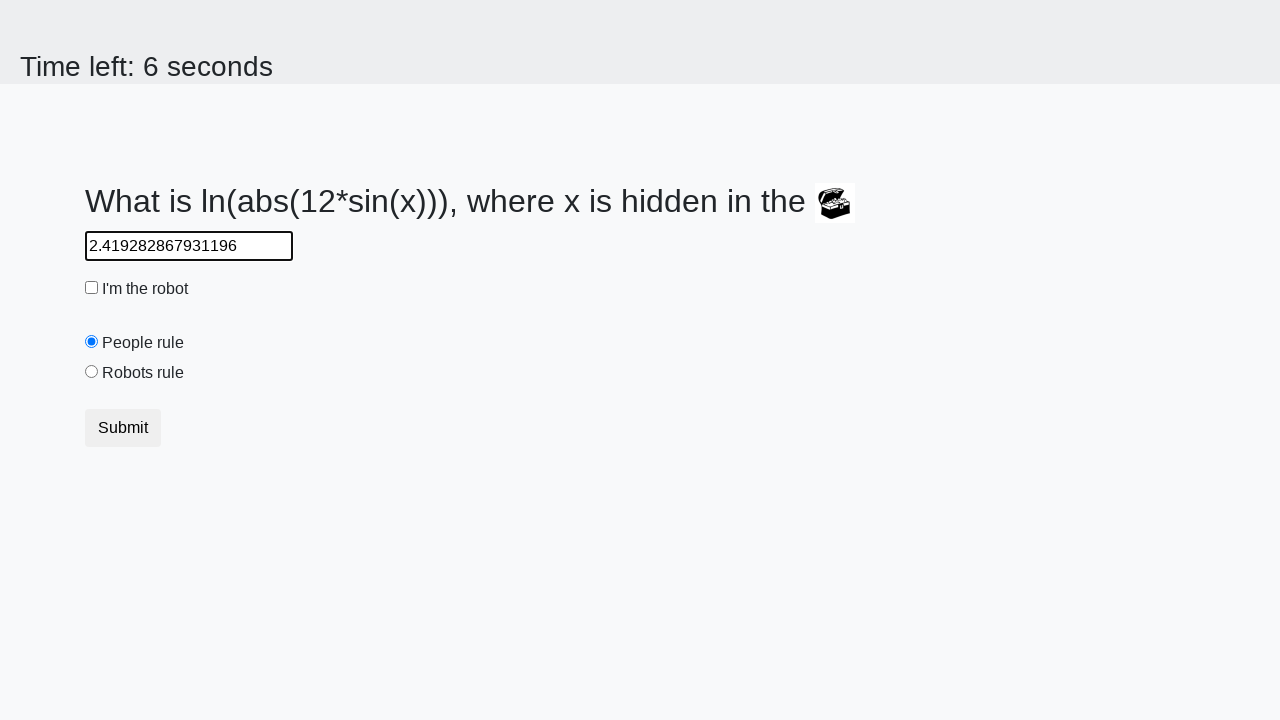

Checked the 'I'm the robot' checkbox at (92, 288) on #robotcheckbox
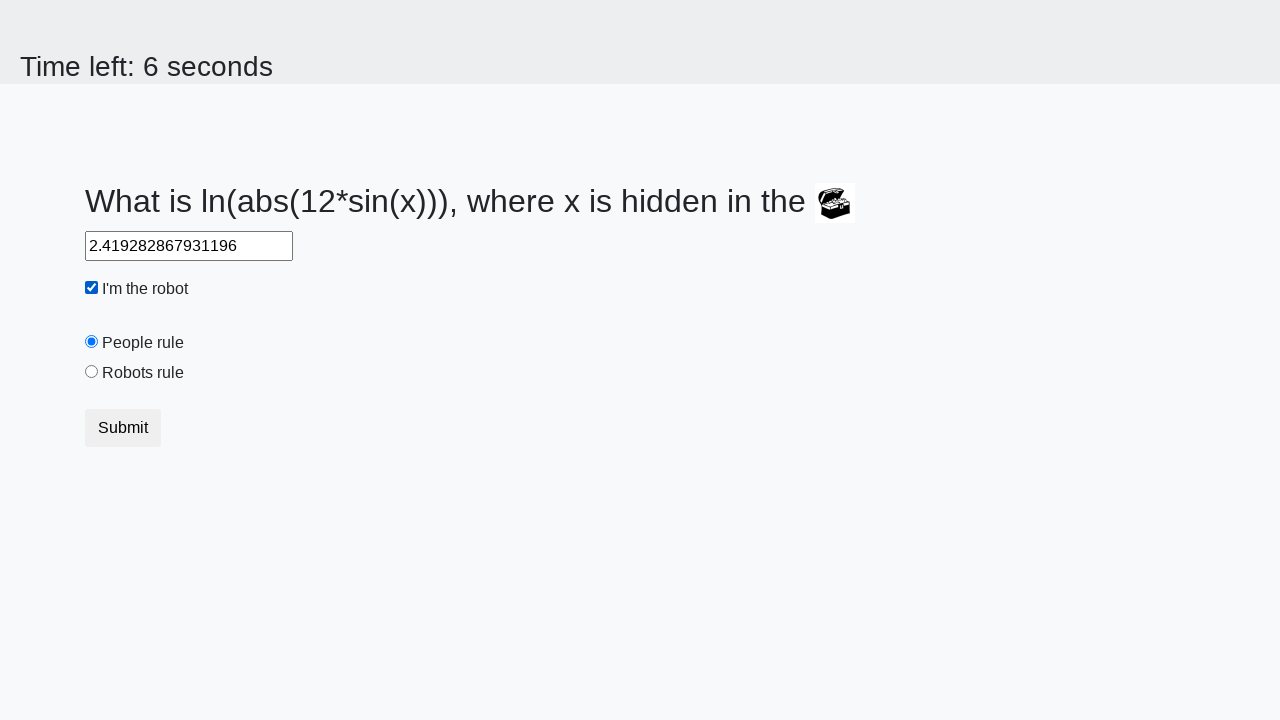

Selected 'Robots rule!' radio button at (92, 372) on #robotsrule
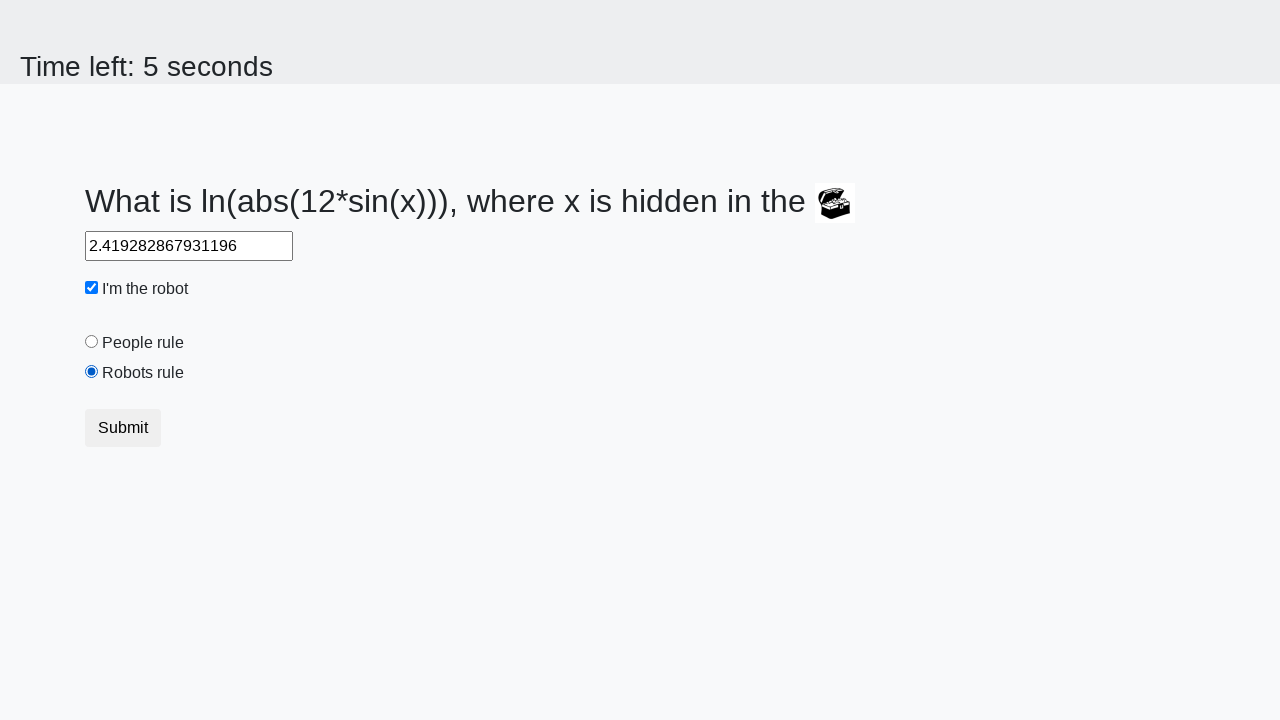

Clicked submit button to complete math puzzle form at (123, 428) on .btn.btn-default
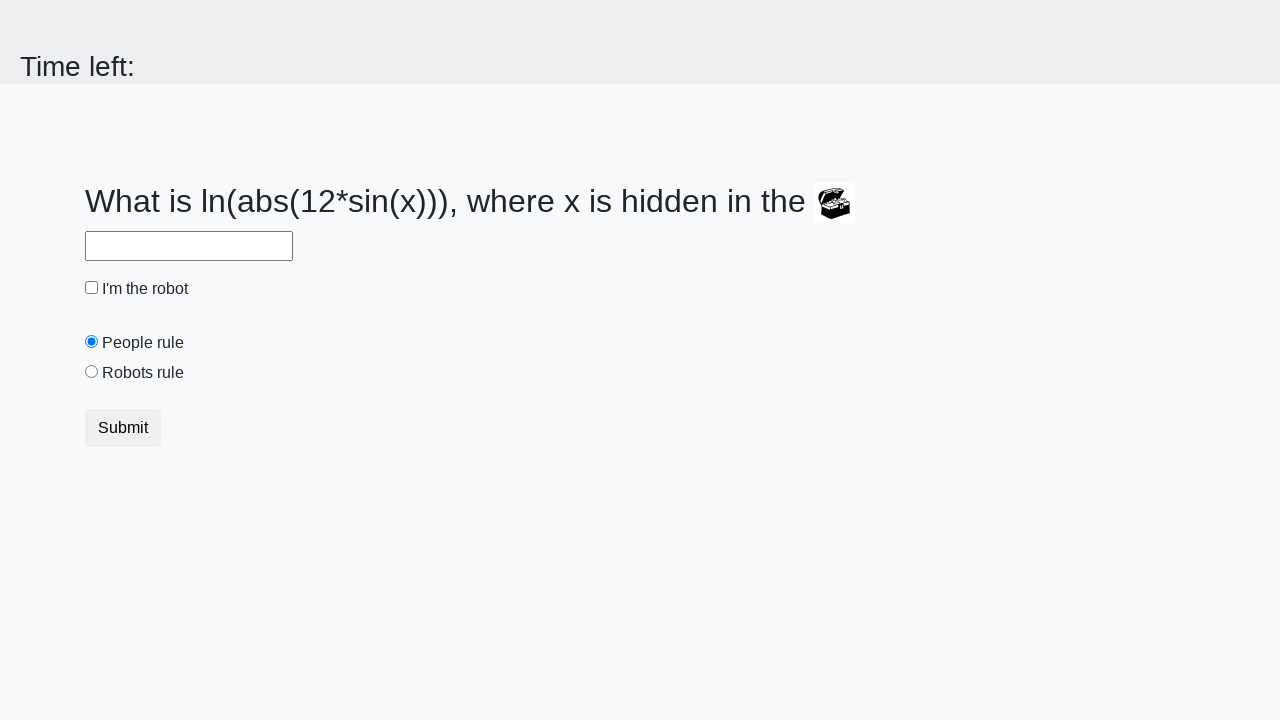

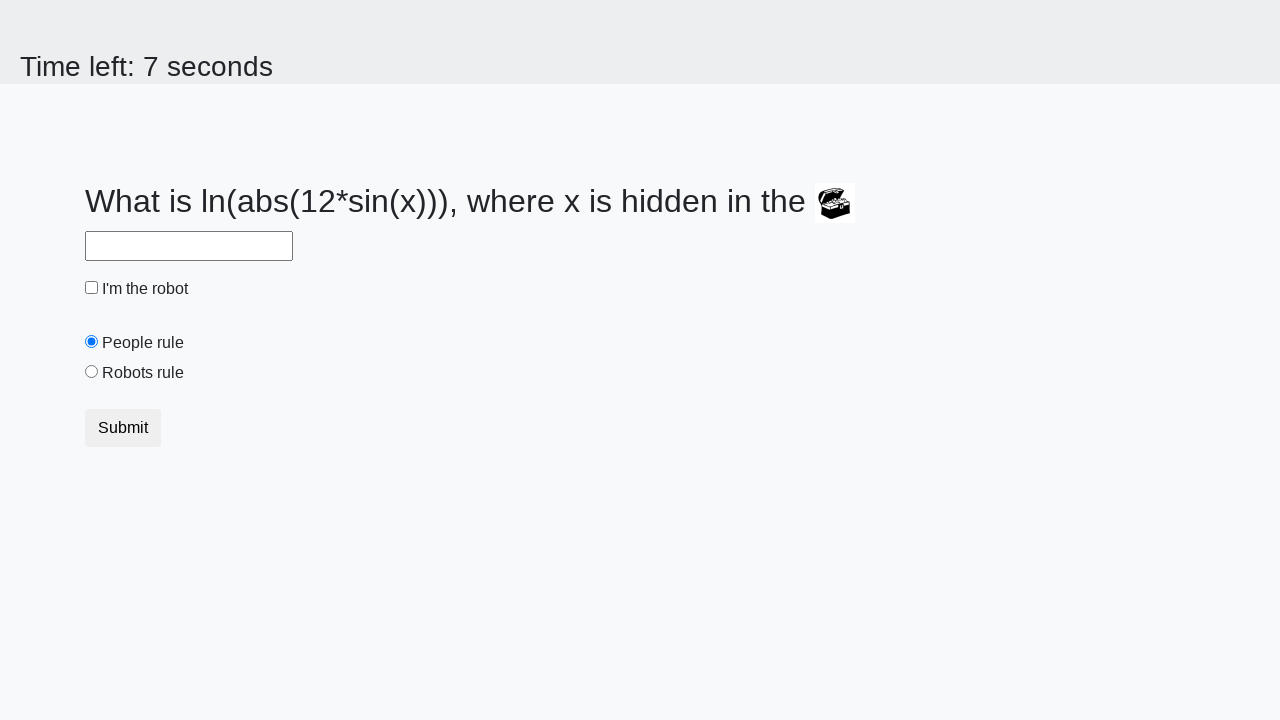